Tests table sorting functionality by clicking a column header and verifying the data is sorted. Then navigates through pagination to find a specific product ("Almond") and retrieves its price.

Starting URL: https://rahulshettyacademy.com/seleniumPractise/#/offers

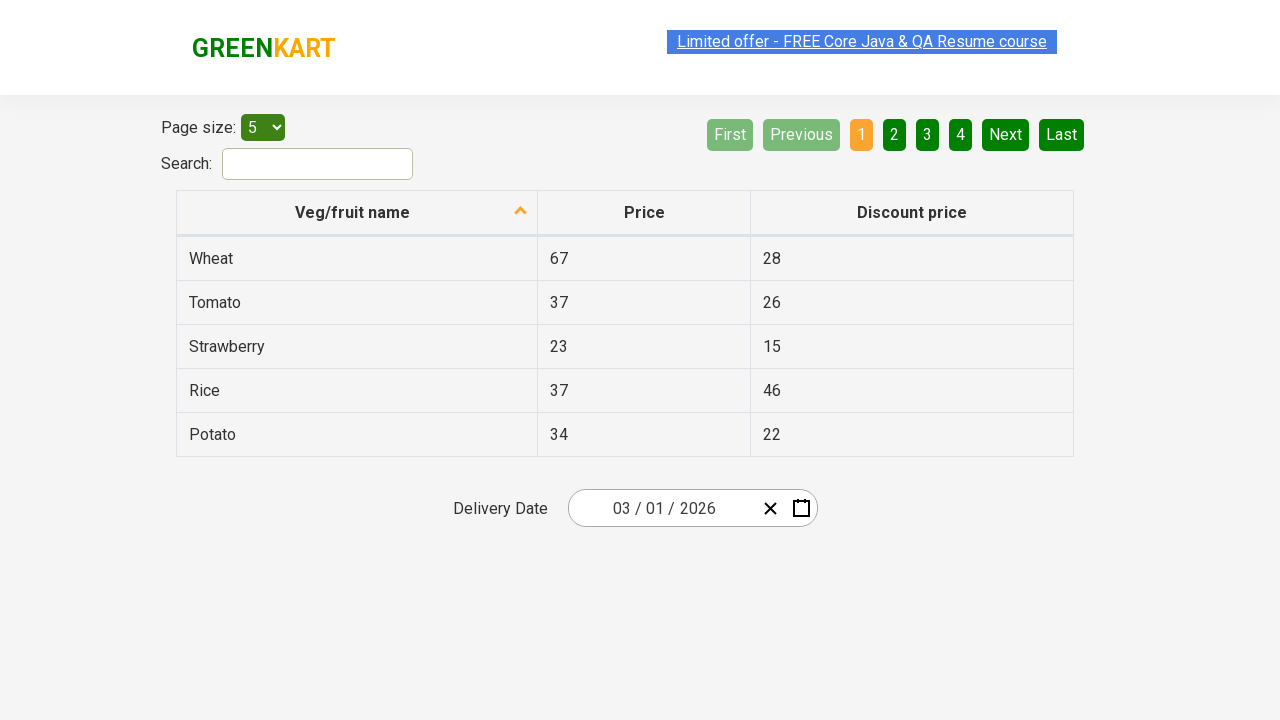

Clicked first column header to sort products at (357, 213) on .table-bordered thead th:nth-child(1)
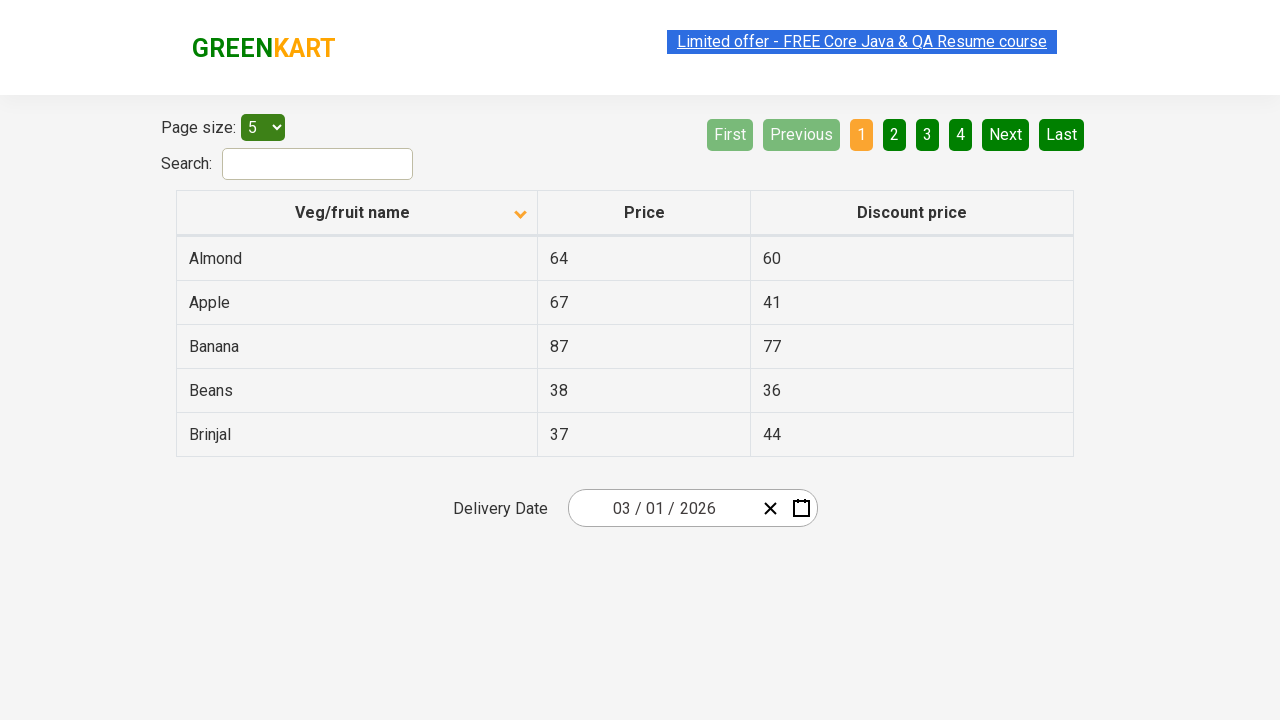

Table loaded and products visible
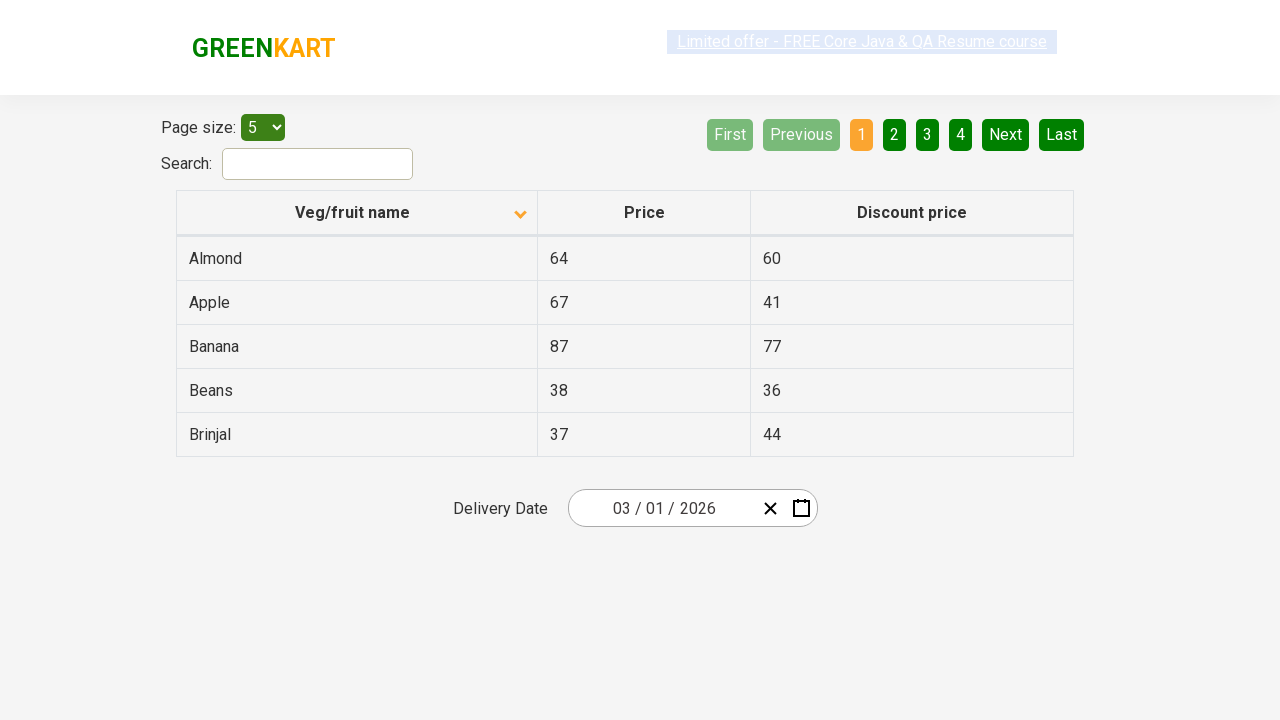

Retrieved 5 product names from first page
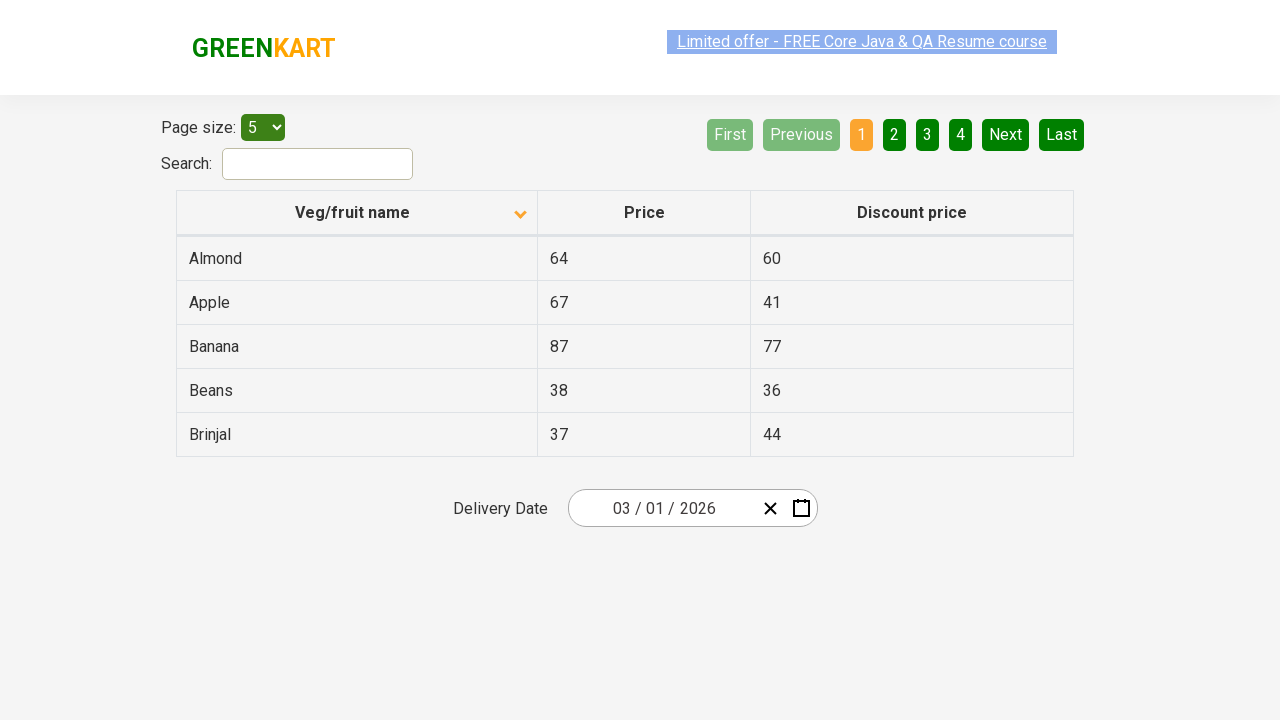

Verified that products are sorted alphabetically
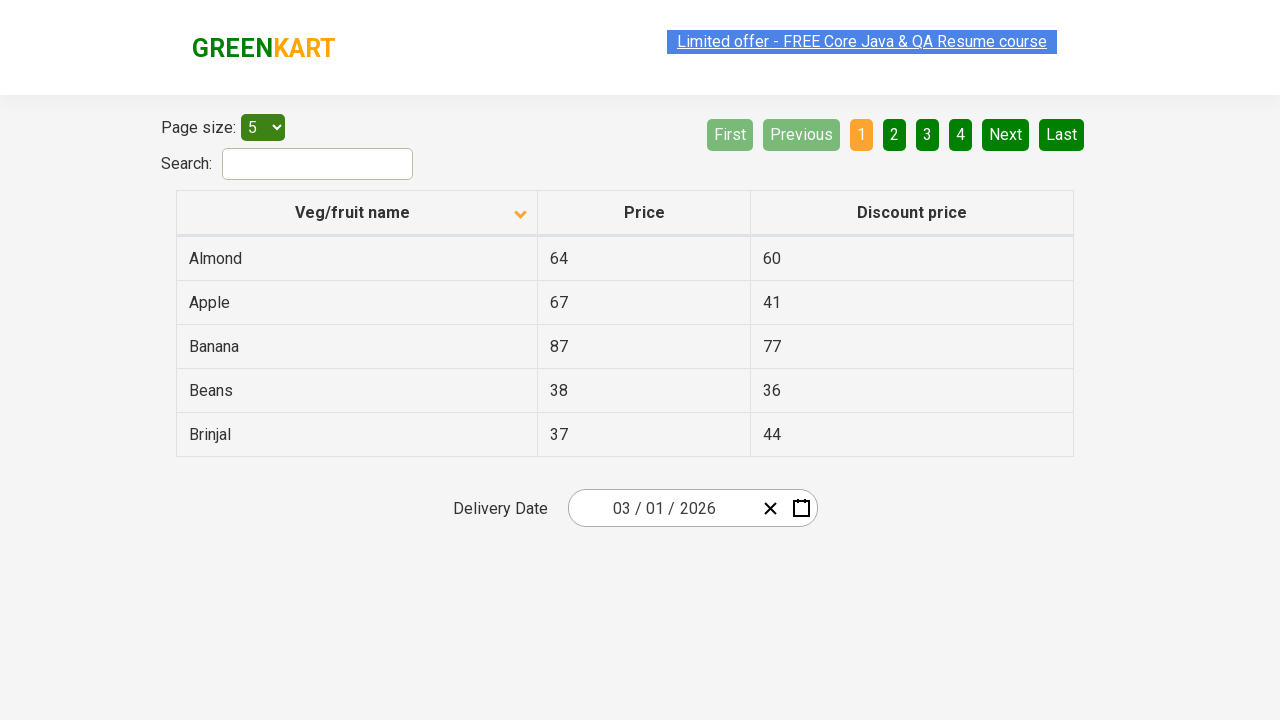

Searched for 'Almond' in current product list
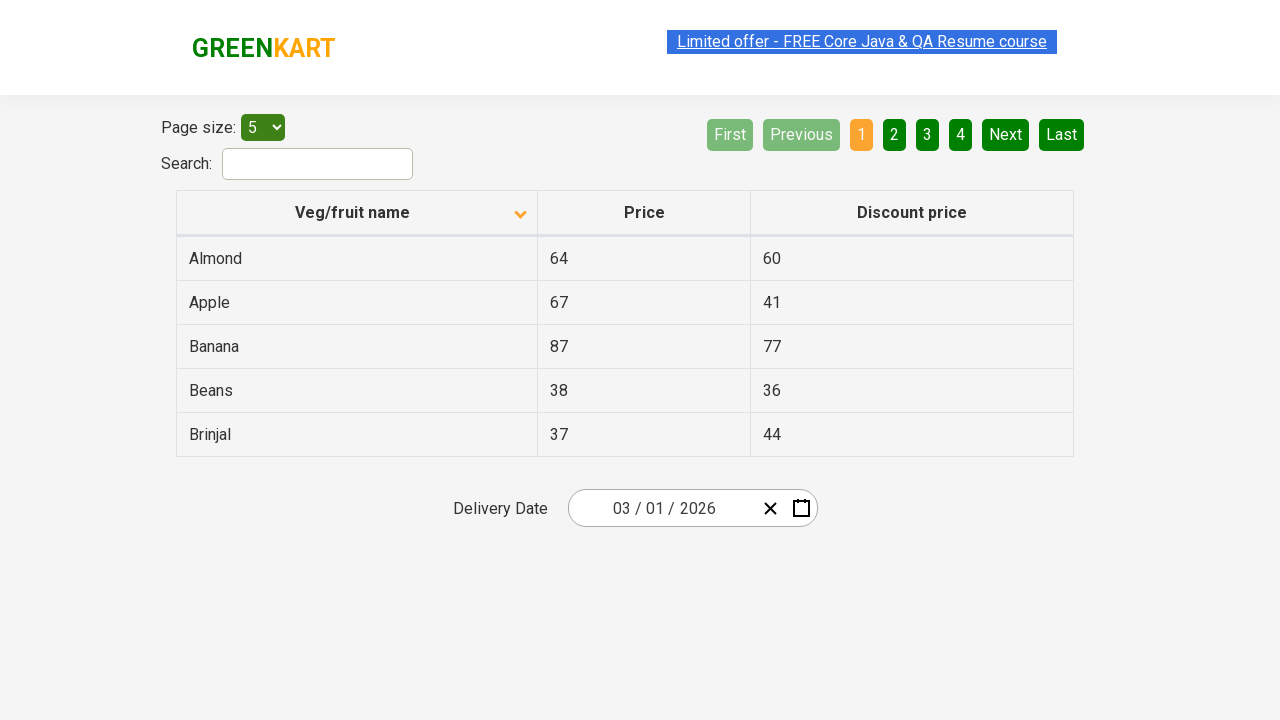

Product 'Almond' found - retrieving price
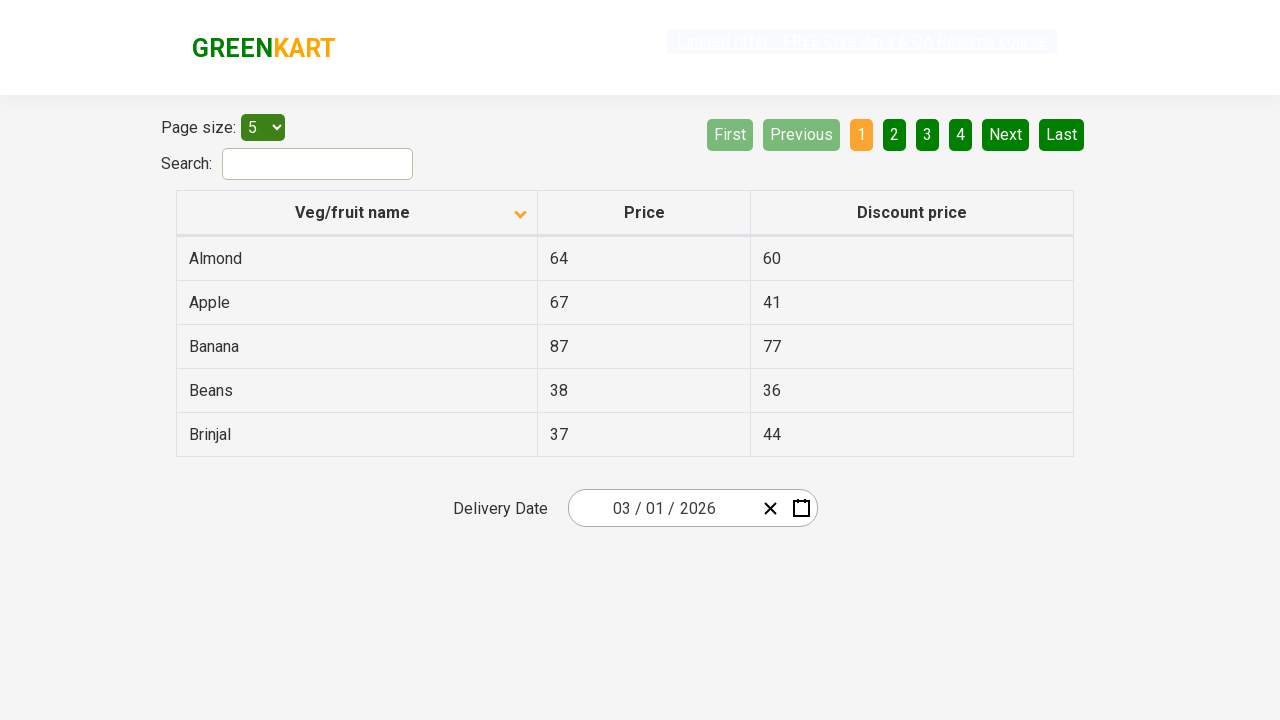

Found 'Almond' with price: 64
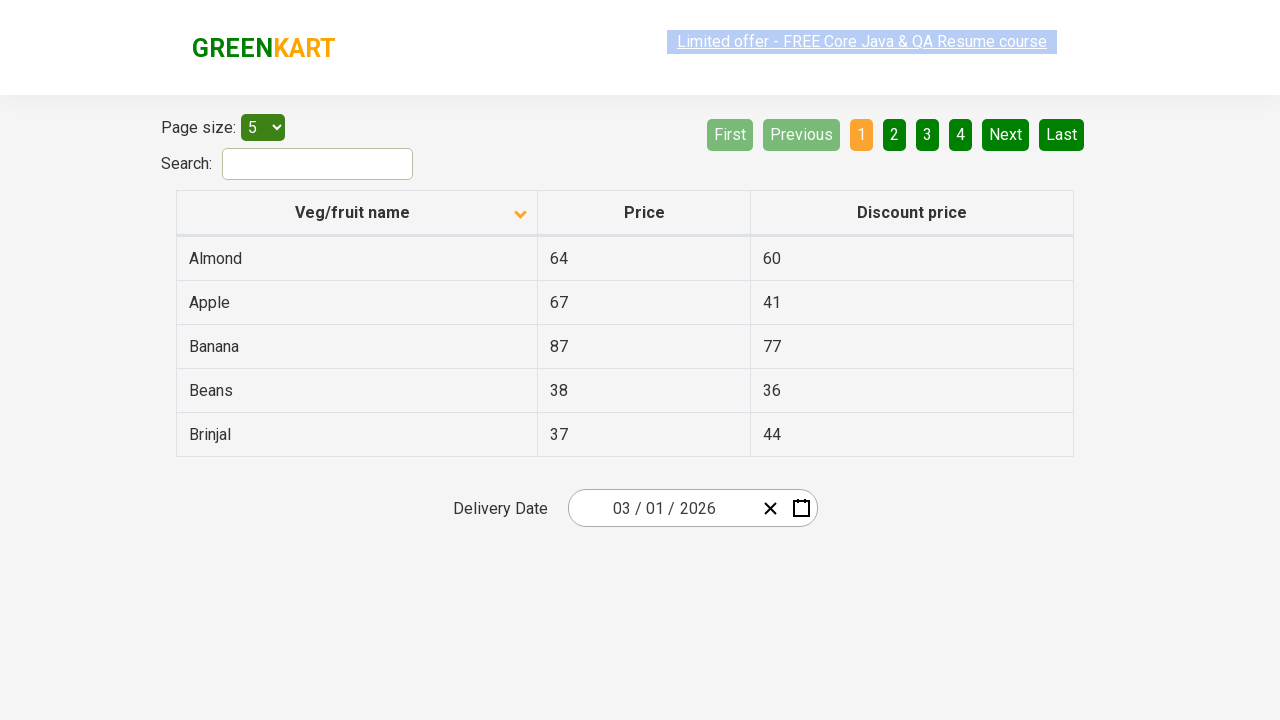

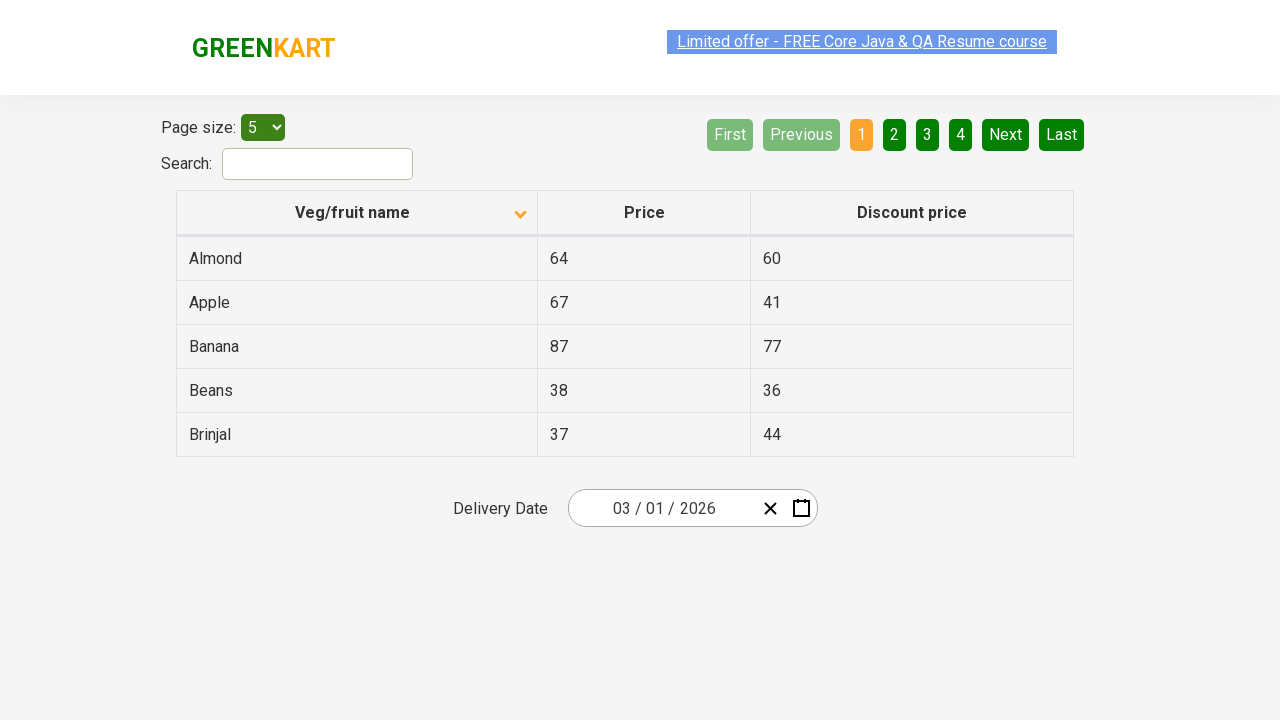